Tests the registration form on BlazeDemo by filling in name and email fields with test data

Starting URL: http://blazedemo.com/register

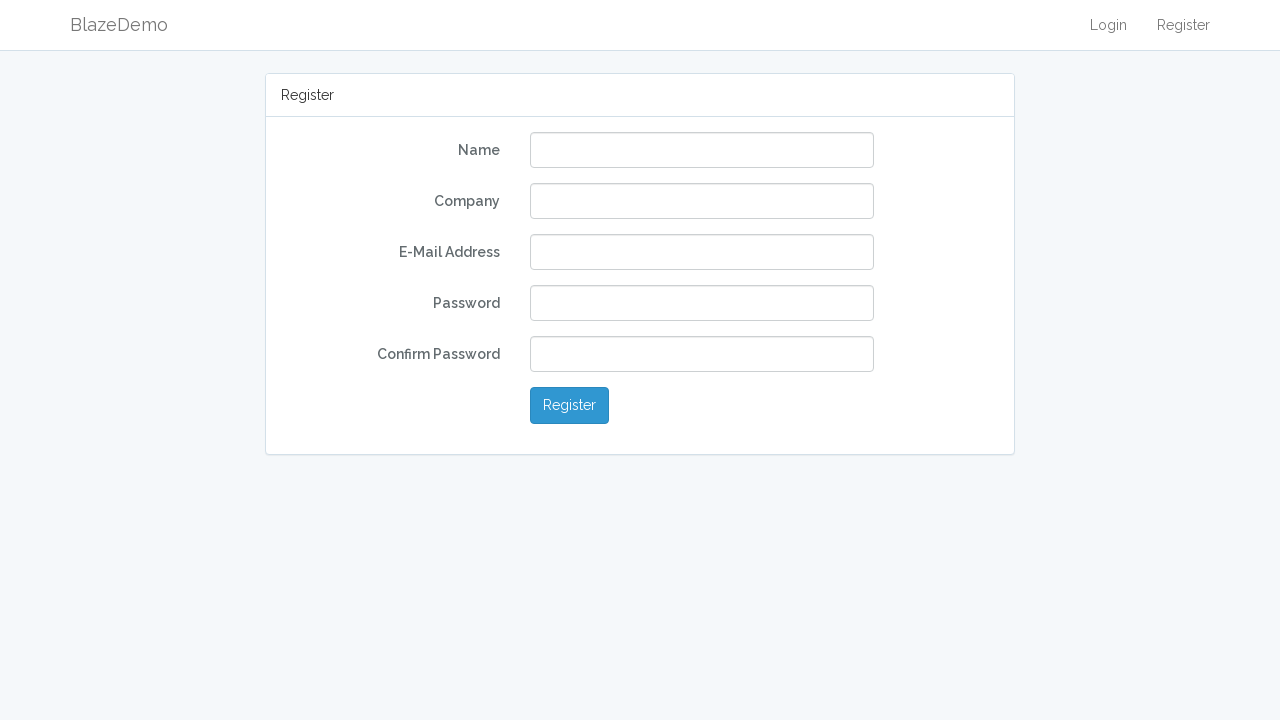

Filled name field with 'Maria Johnson' on #name
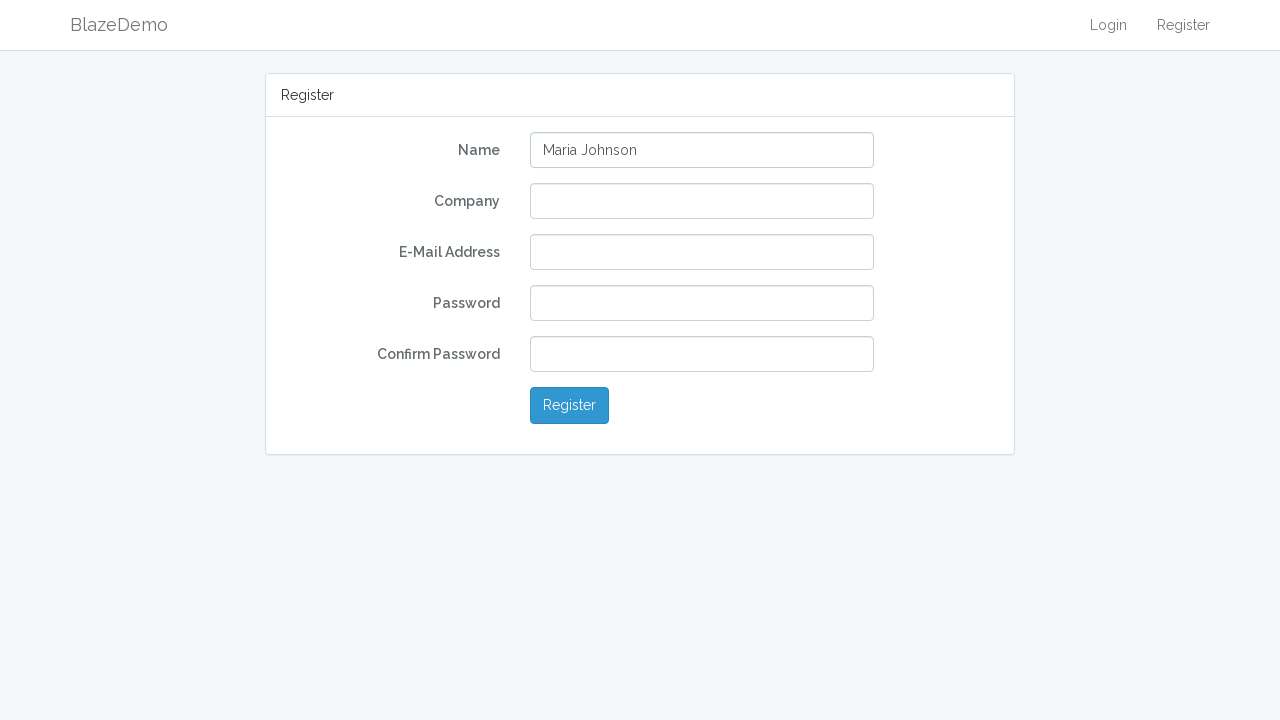

Filled email field with 'mariajohnson@example.com' on #email
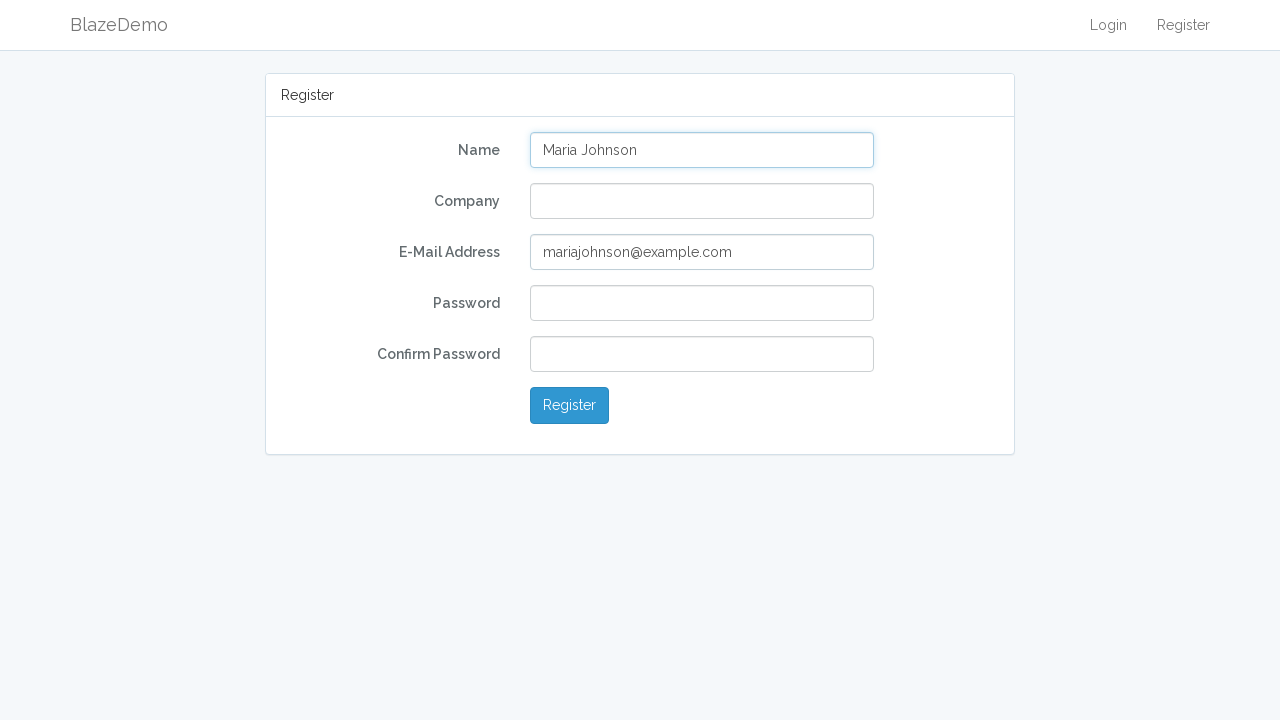

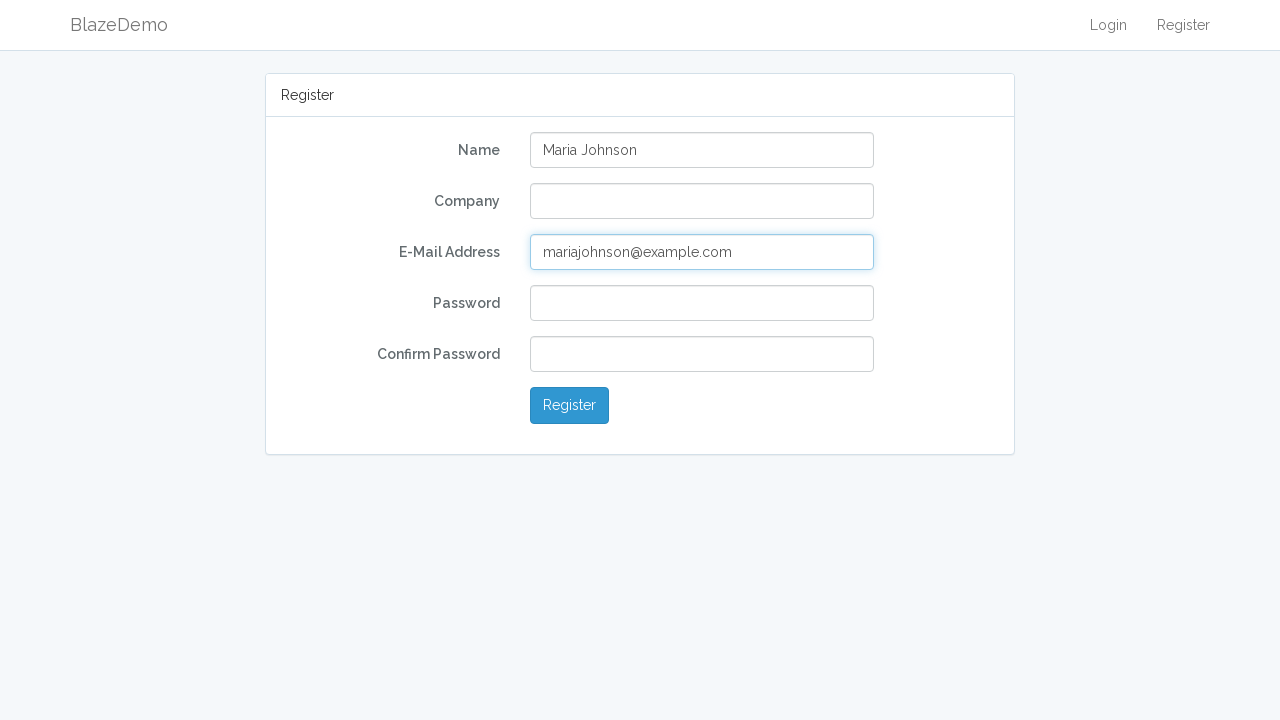